Navigates to the website and clicks the button with "enter" text

Starting URL: https://6mal5.com

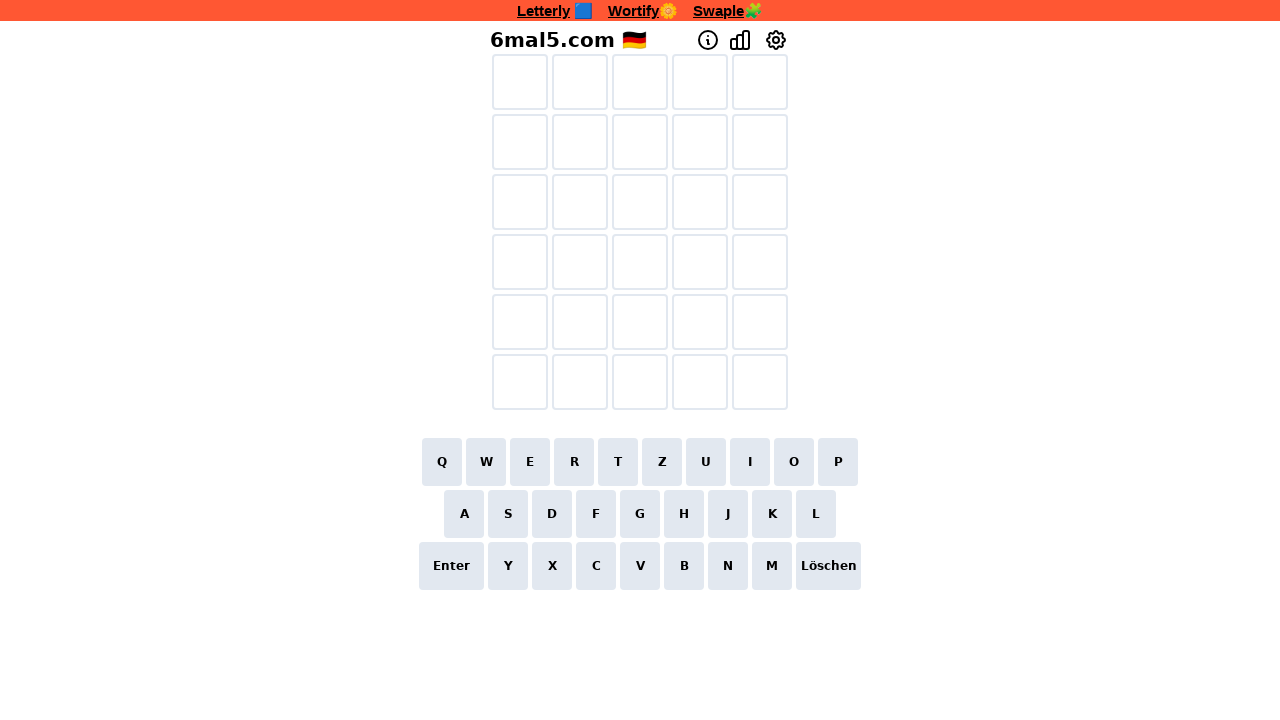

Navigated to https://6mal5.com
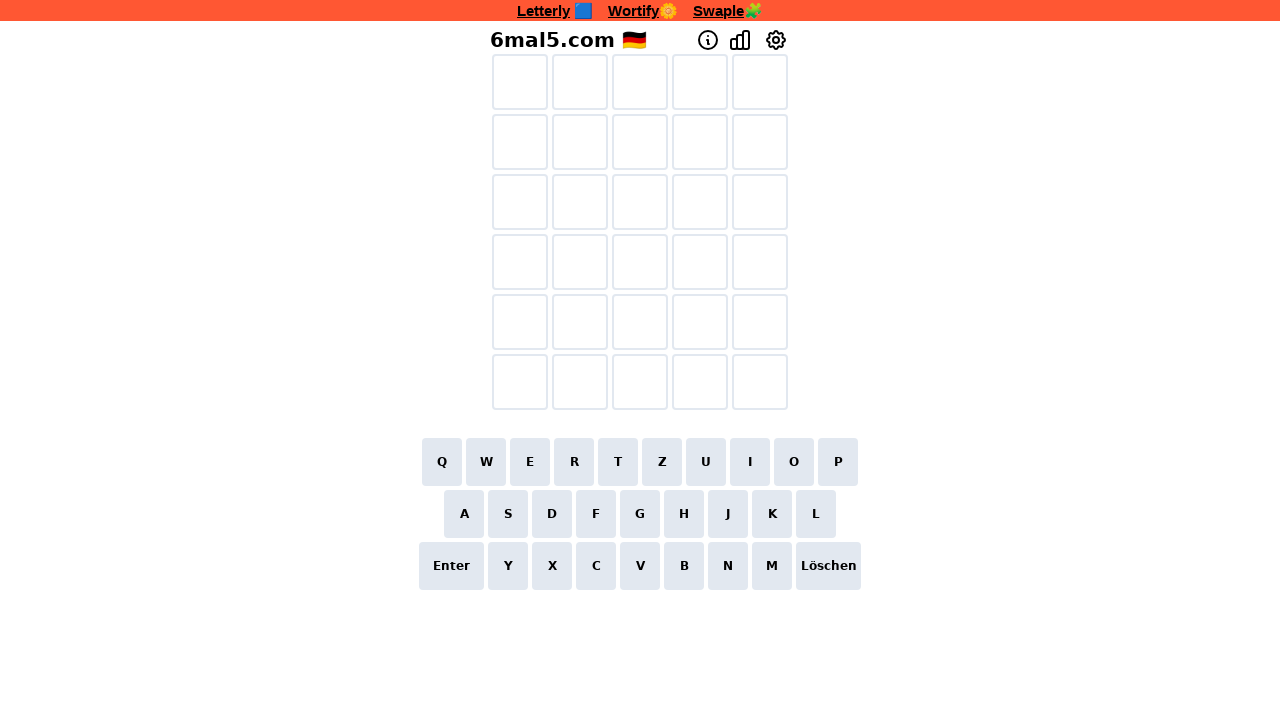

Clicked the button with 'enter' text at (451, 566) on button:text("enter")
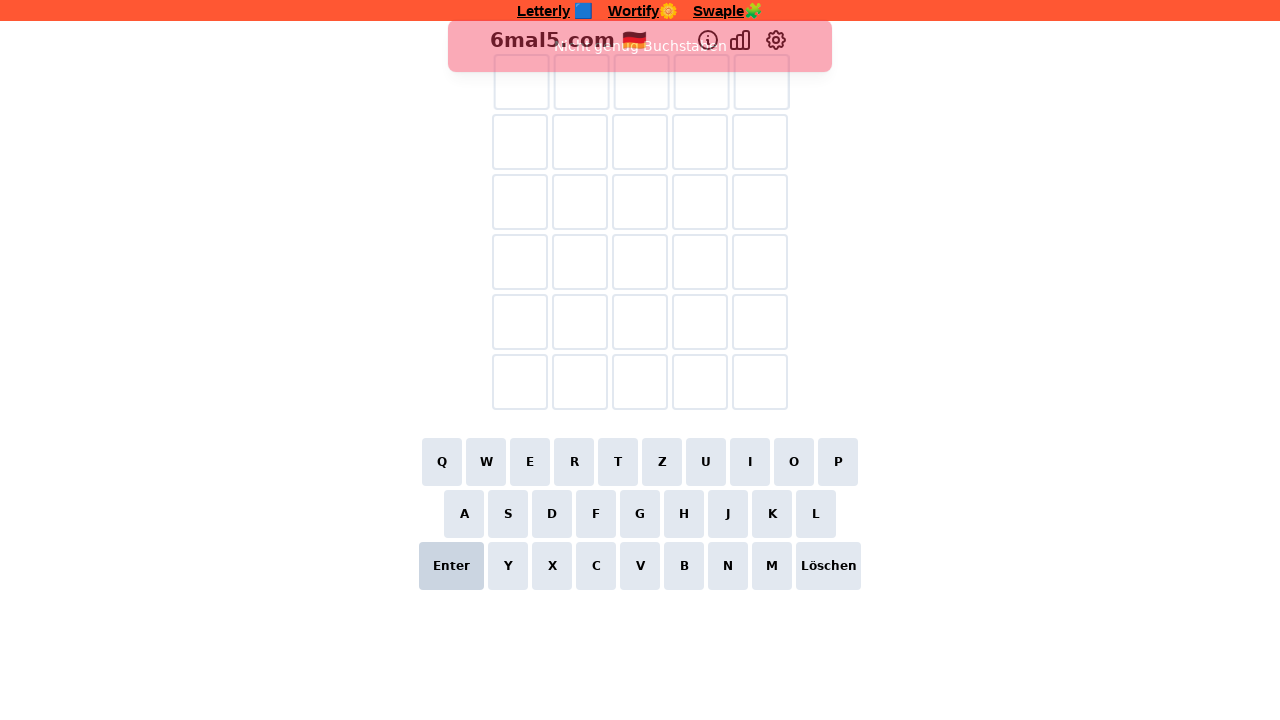

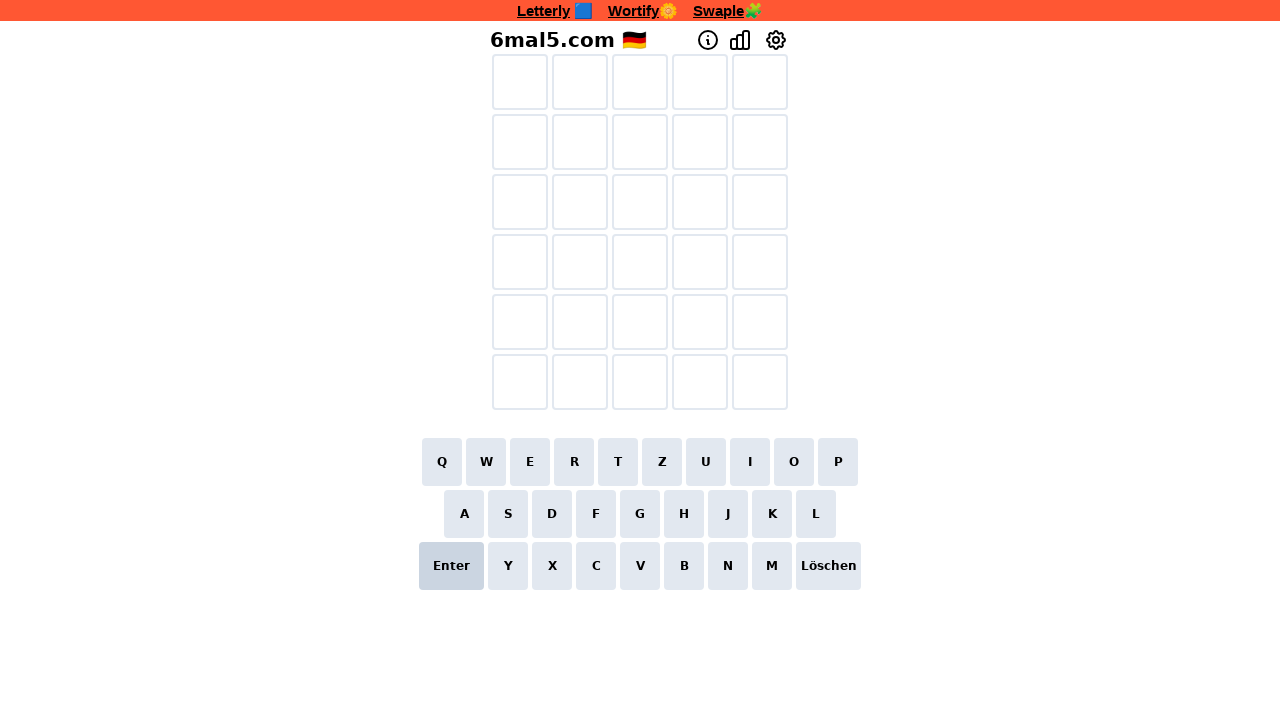